Tests hover action on a menu element, clicks submenu item, navigates back, then selects an option from a dropdown and verifies selection

Starting URL: http://omayo.blogspot.com/

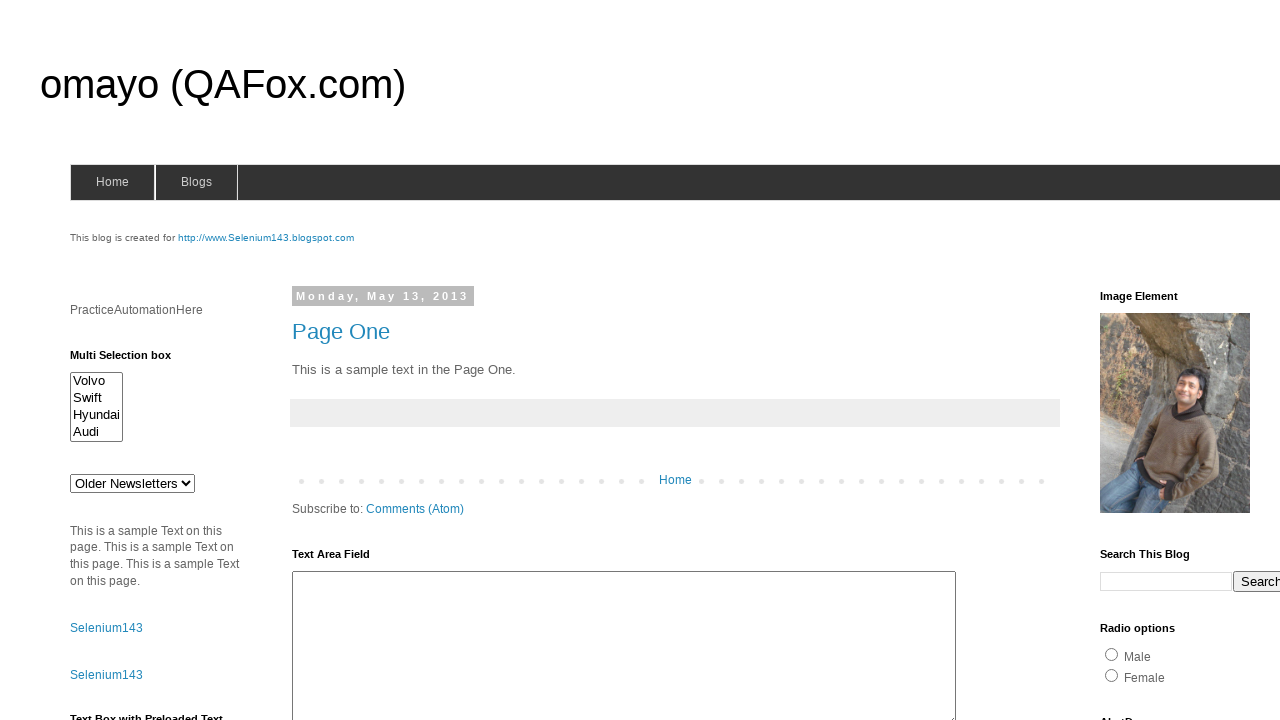

Hovered over blogs menu element at (196, 182) on #blogsmenu
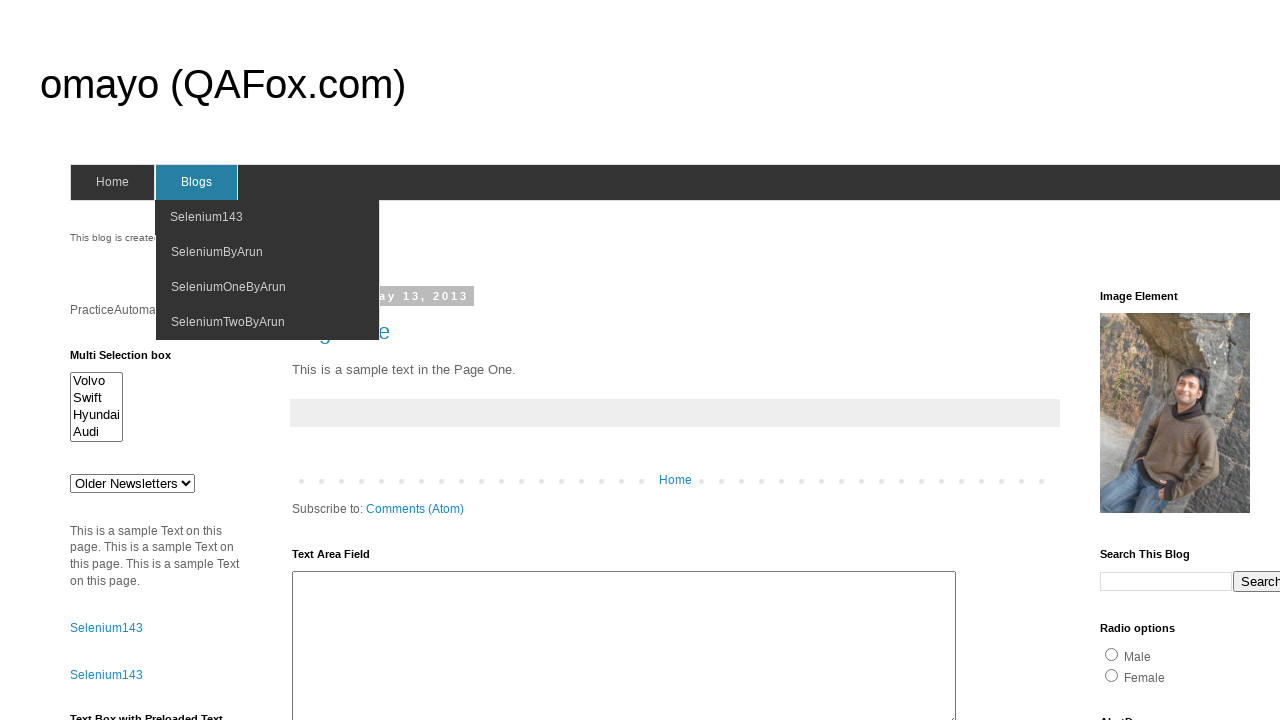

Clicked on Selenium143 submenu item at (206, 217) on xpath=//span[.='Selenium143']
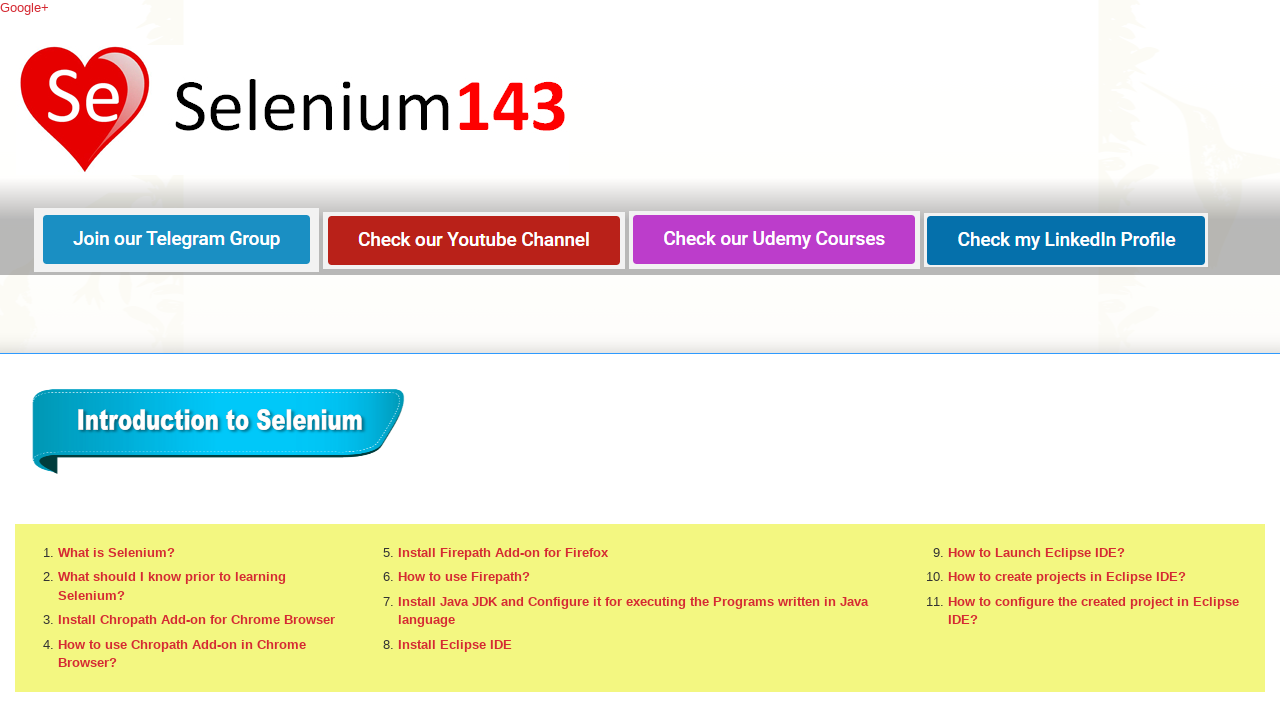

Navigated back to previous page
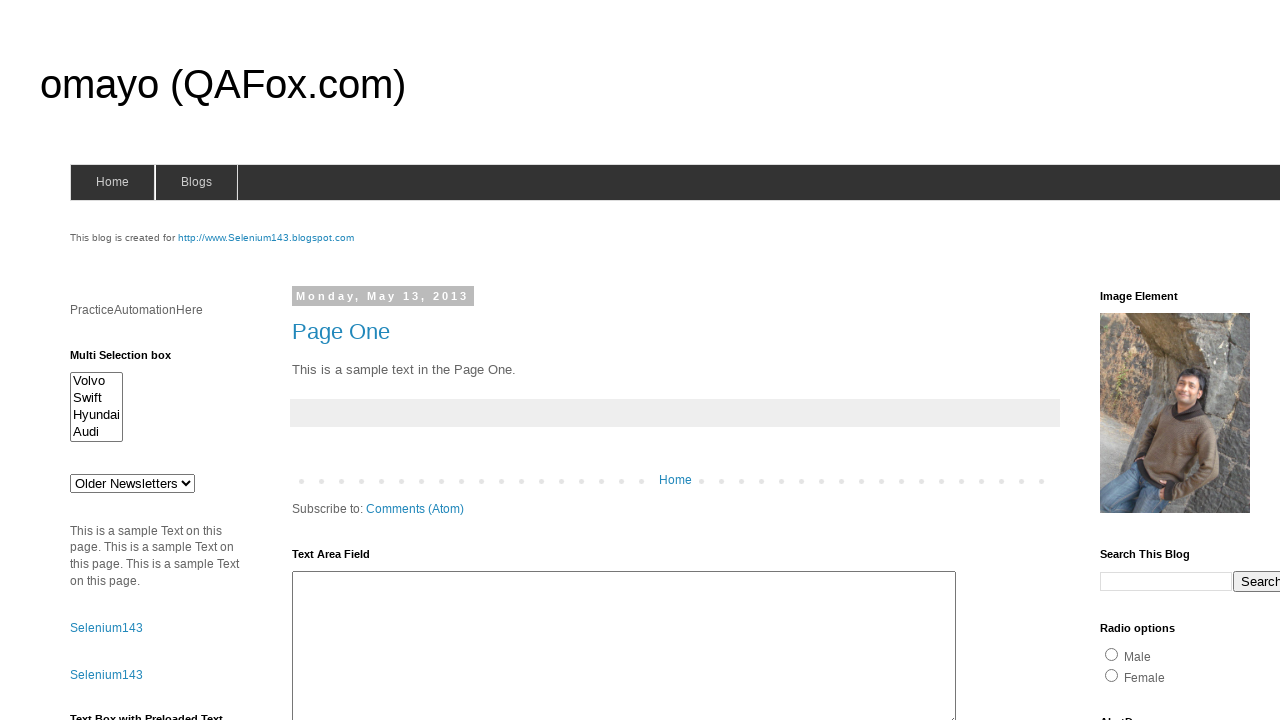

Selected 'doc 2' from drop1 dropdown on #drop1
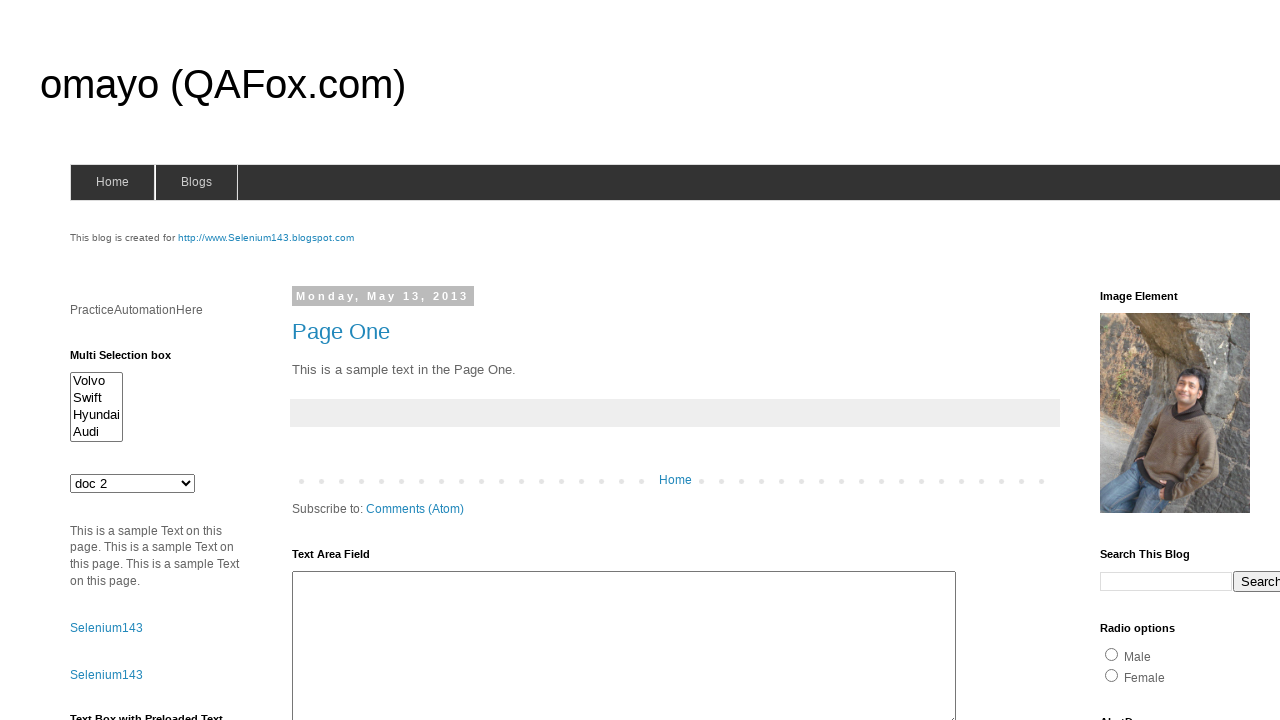

Verified dropdown selection: ghi
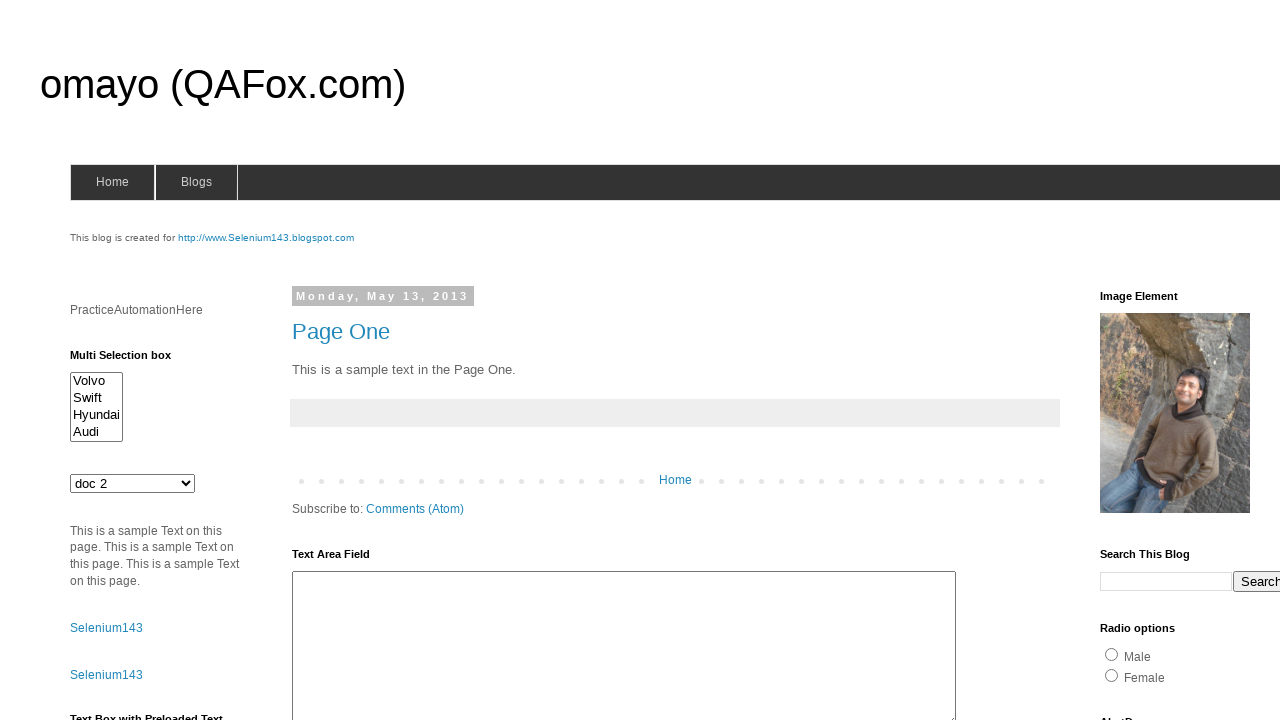

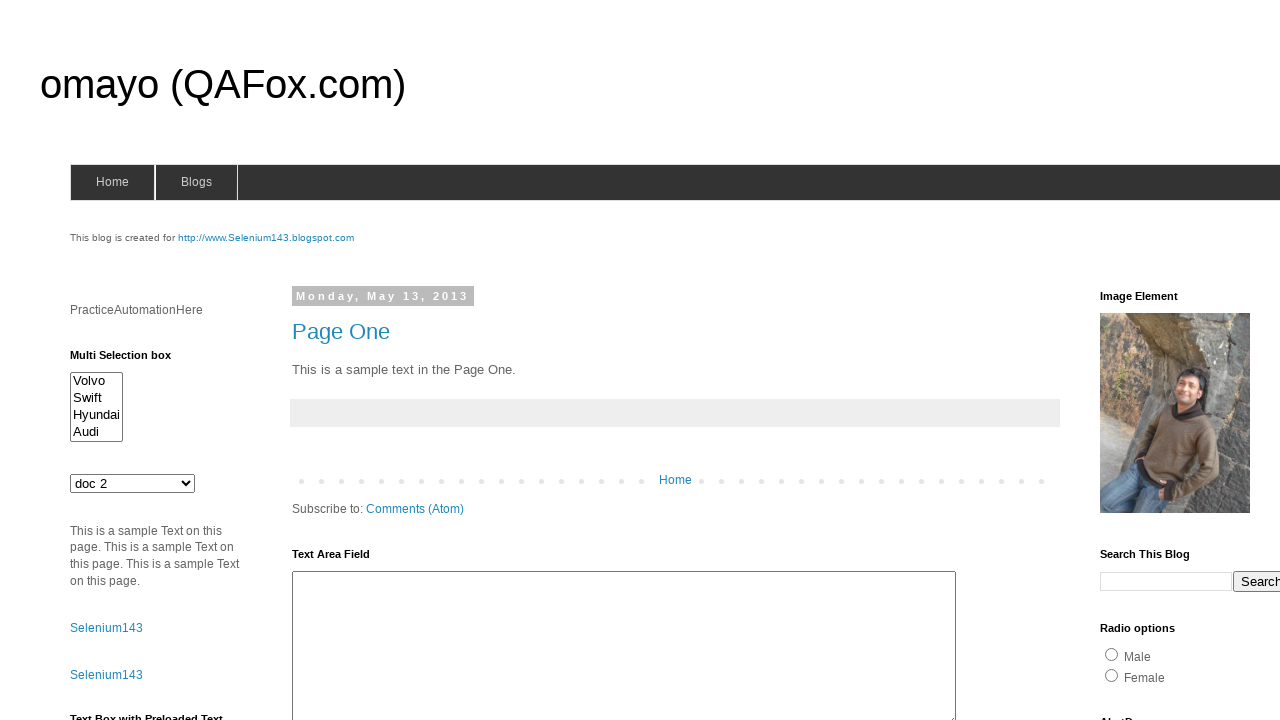